Opens a new browser tab, navigates to rahulshettyacademy.com to extract a course name, then switches back to the original tab and enters that course name into a form field

Starting URL: https://rahulshettyacademy.com/angularpractice/

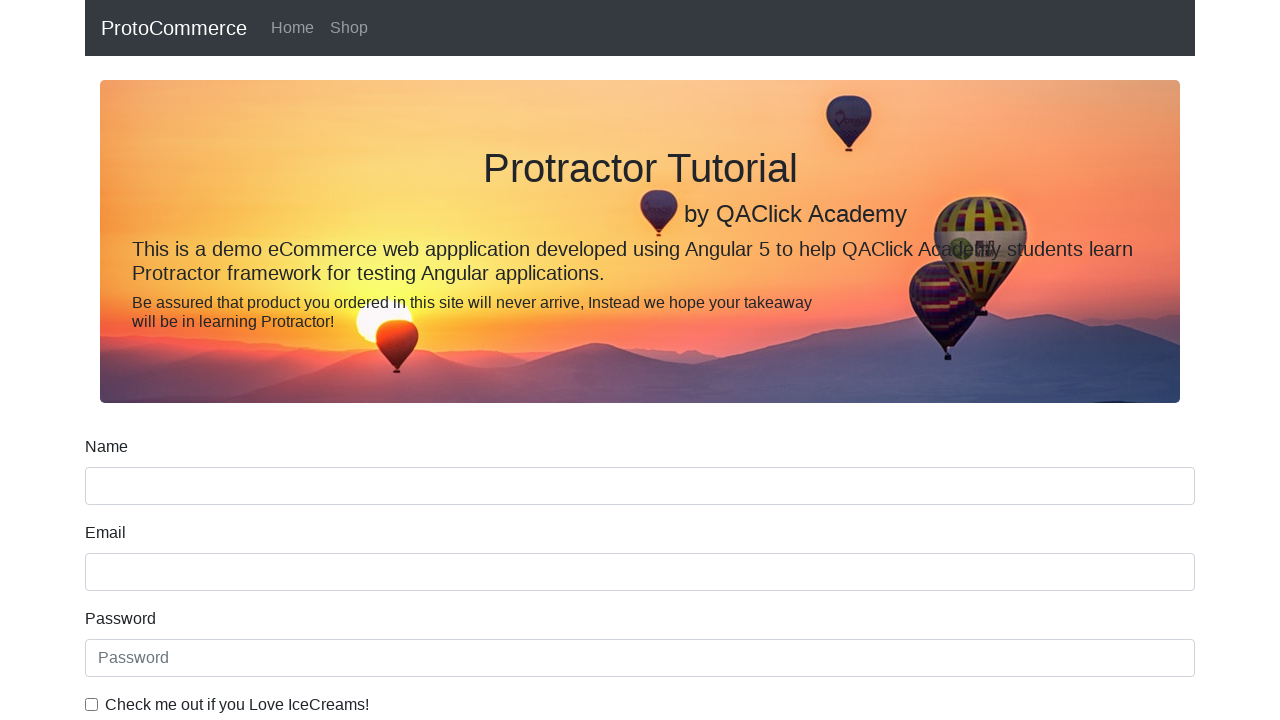

Opened a new browser tab
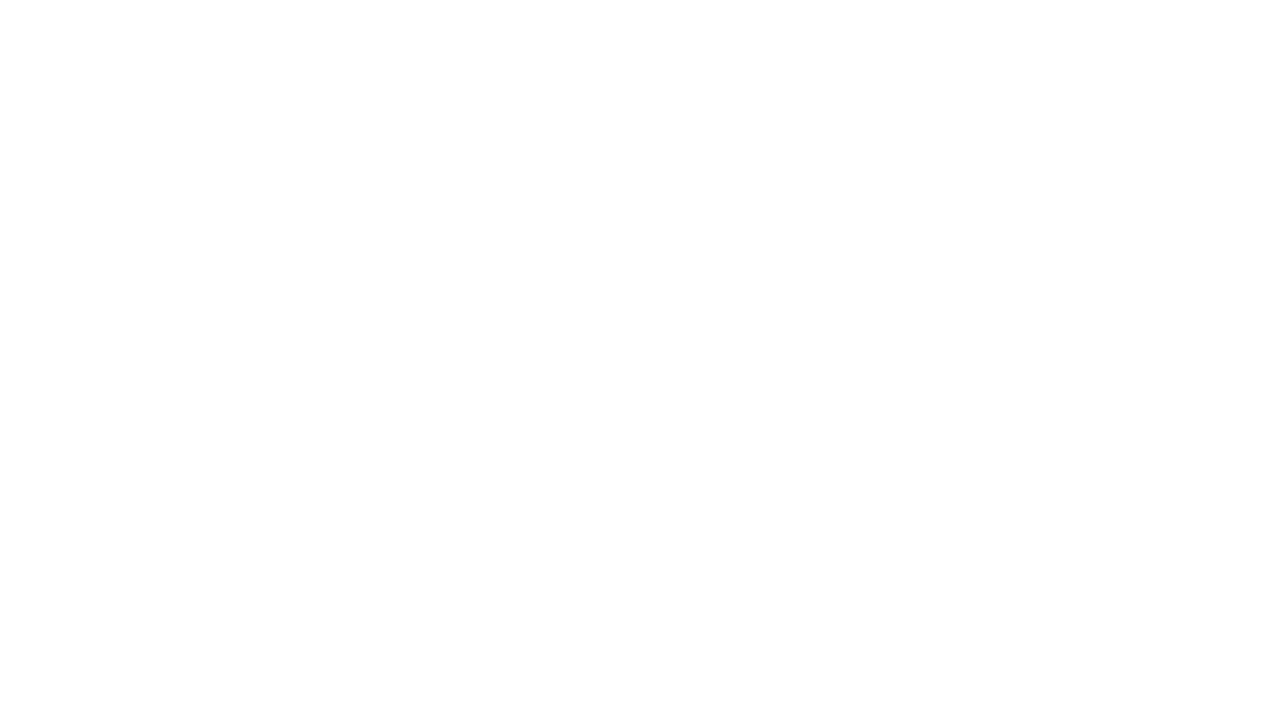

Navigated to rahulshettyacademy.com in new tab
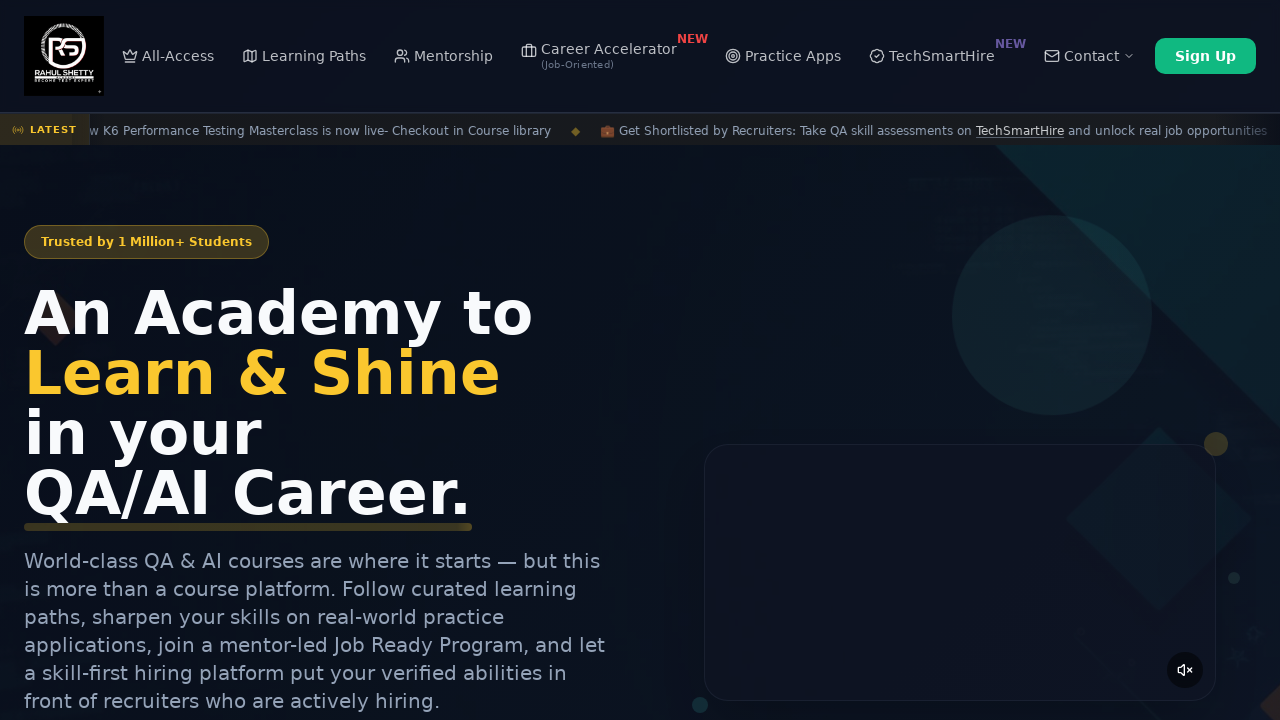

Course links loaded in new tab
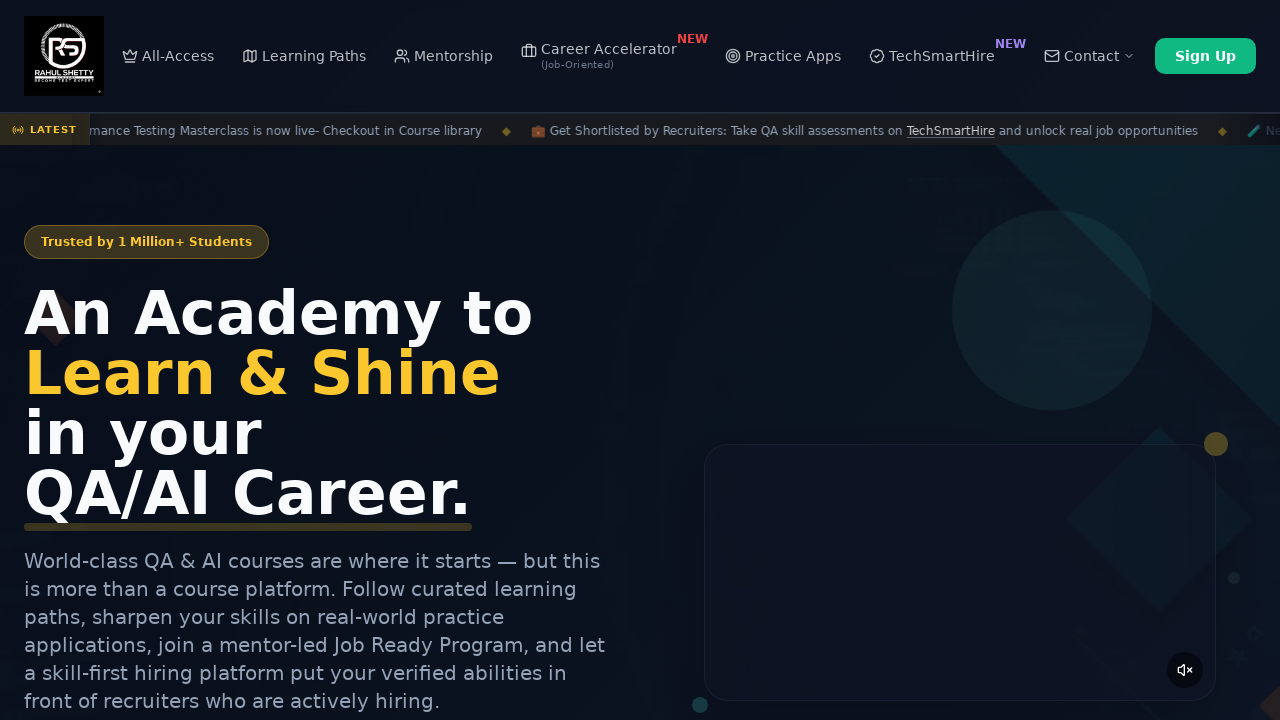

Located all course links
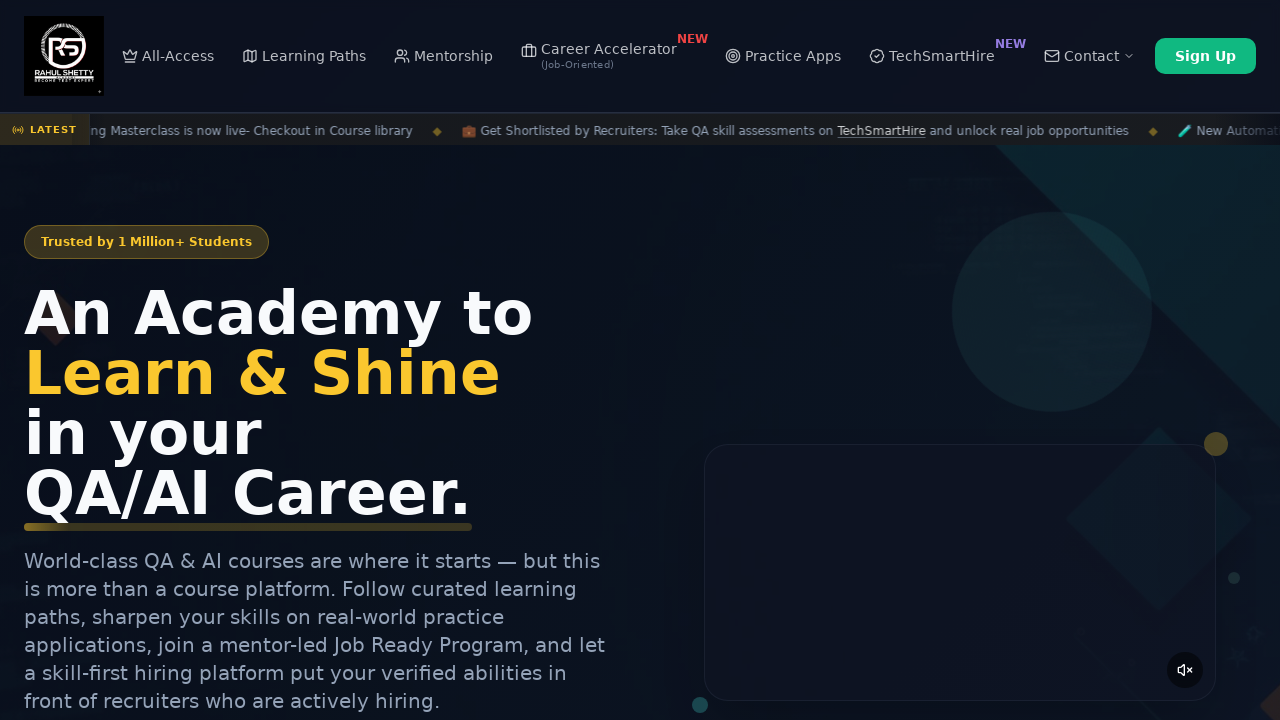

Extracted course name: Playwright Testing
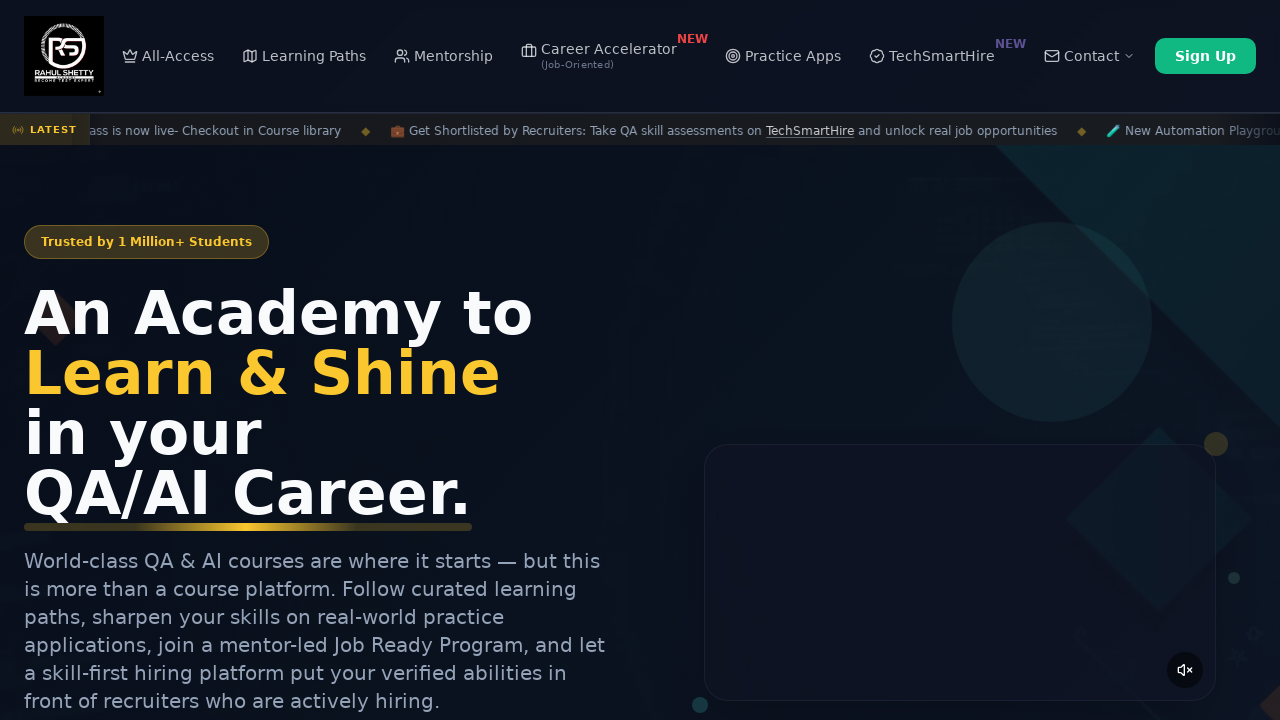

Filled name field with extracted course name: Playwright Testing on input[name='name']
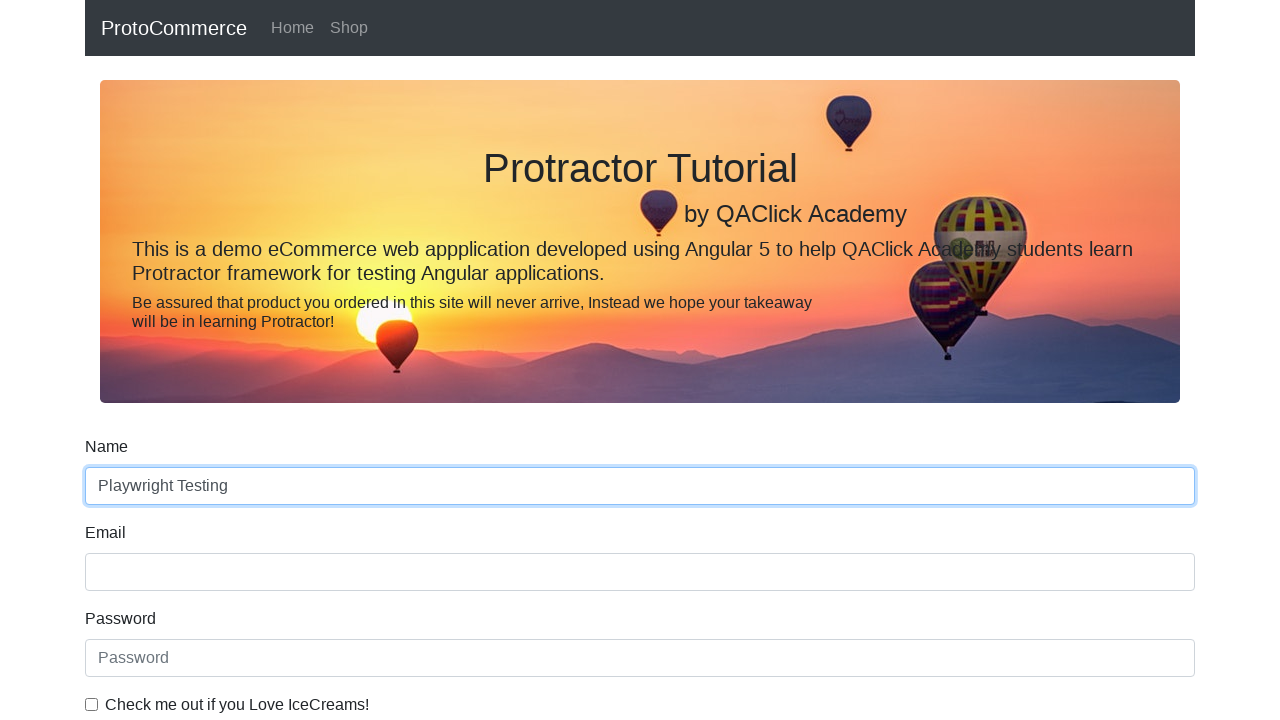

Closed the new browser tab
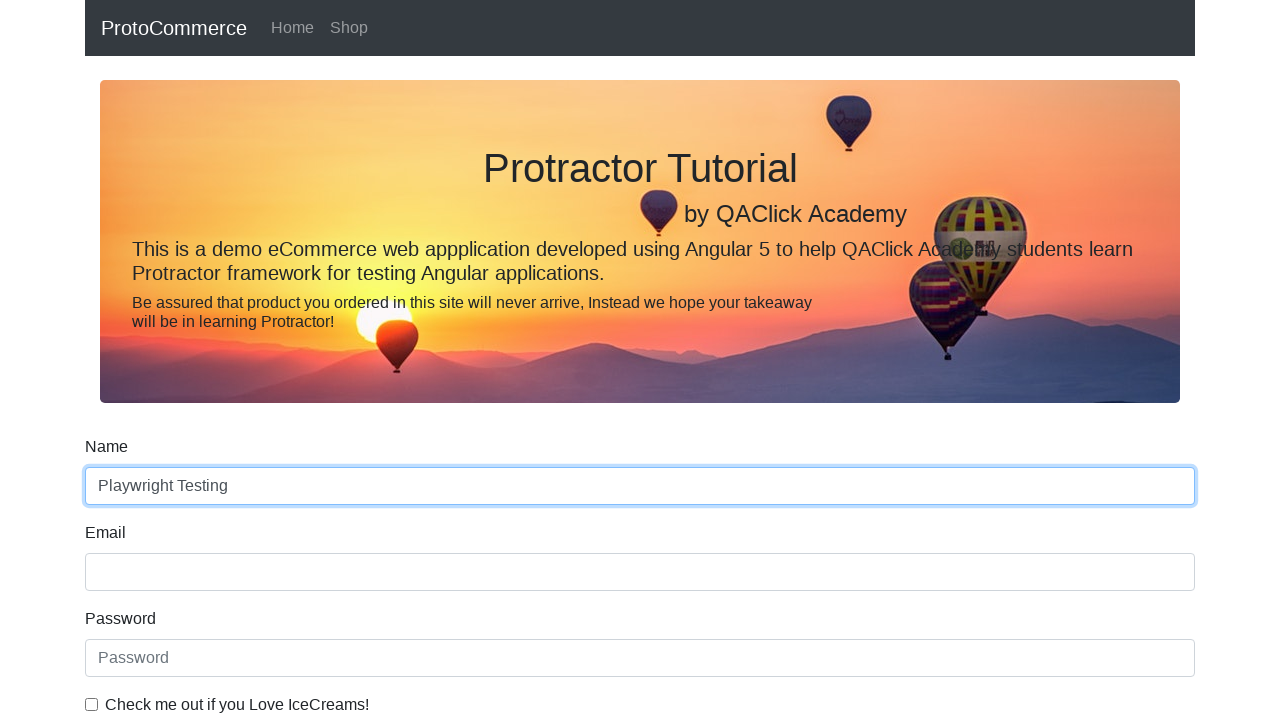

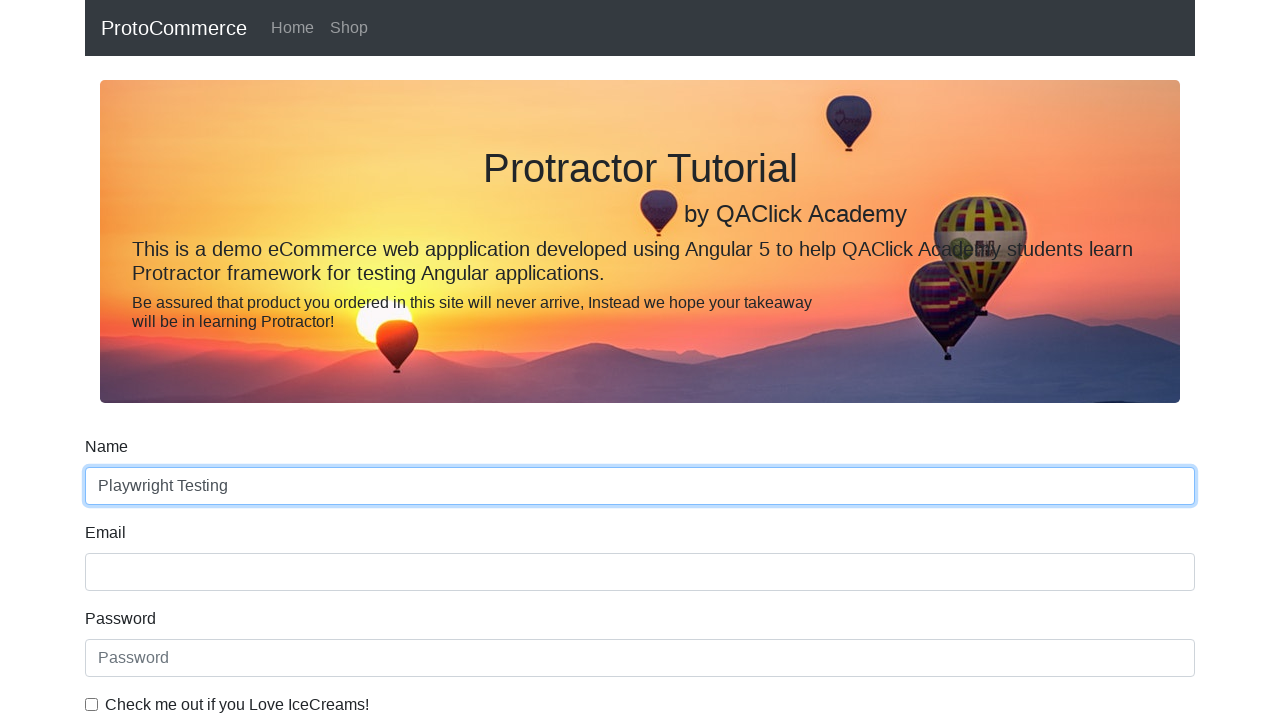